Tests filtering to display only active (incomplete) todo items

Starting URL: https://demo.playwright.dev/todomvc

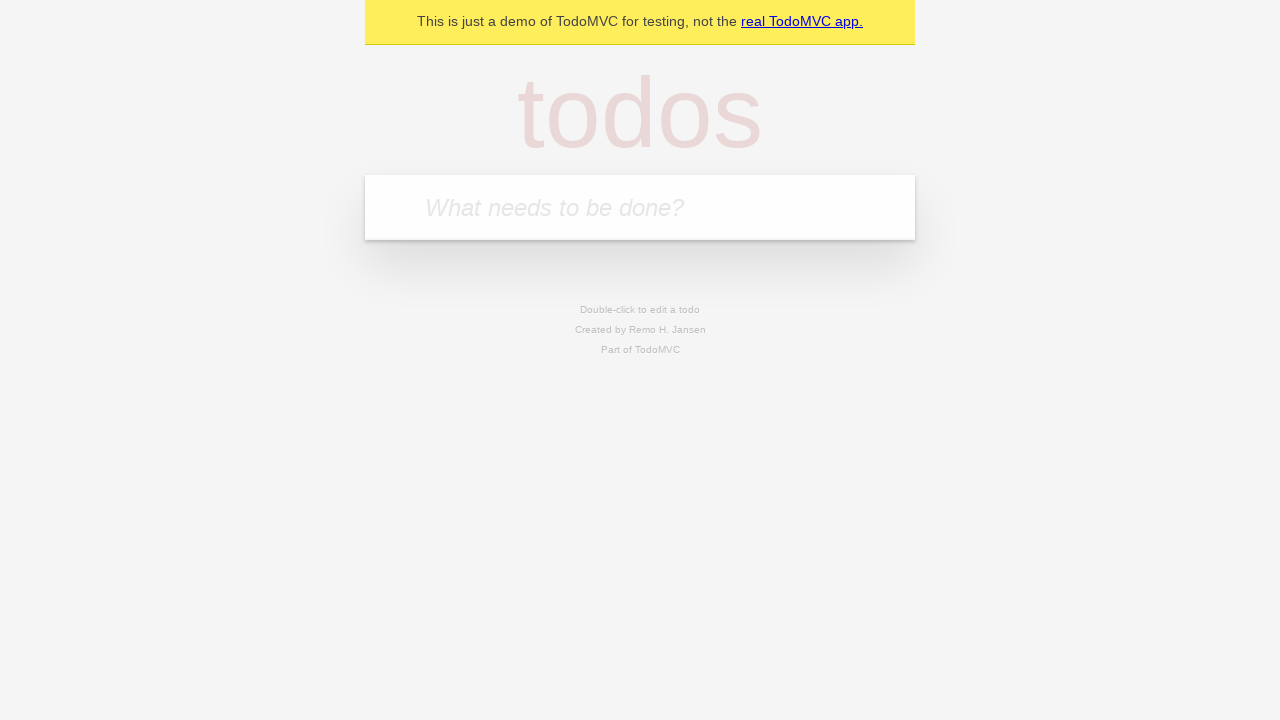

Filled todo input with 'buy some cheese' on internal:attr=[placeholder="What needs to be done?"i]
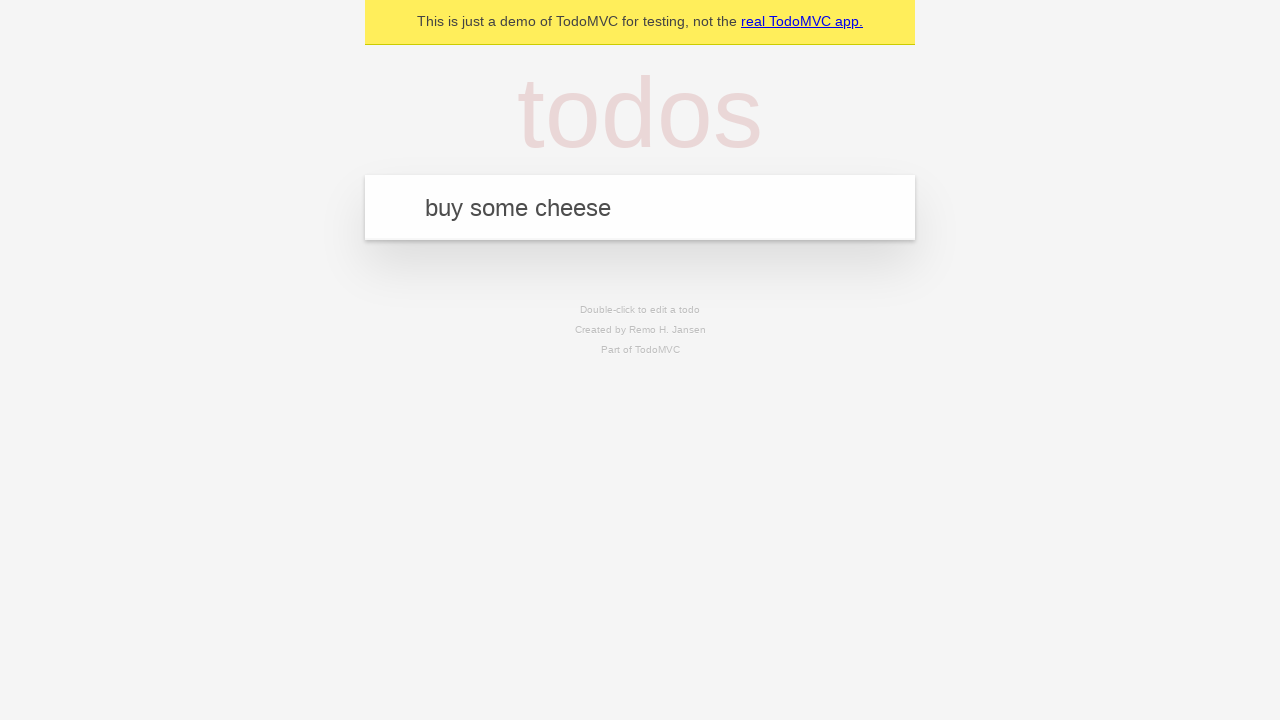

Pressed Enter to create first todo item on internal:attr=[placeholder="What needs to be done?"i]
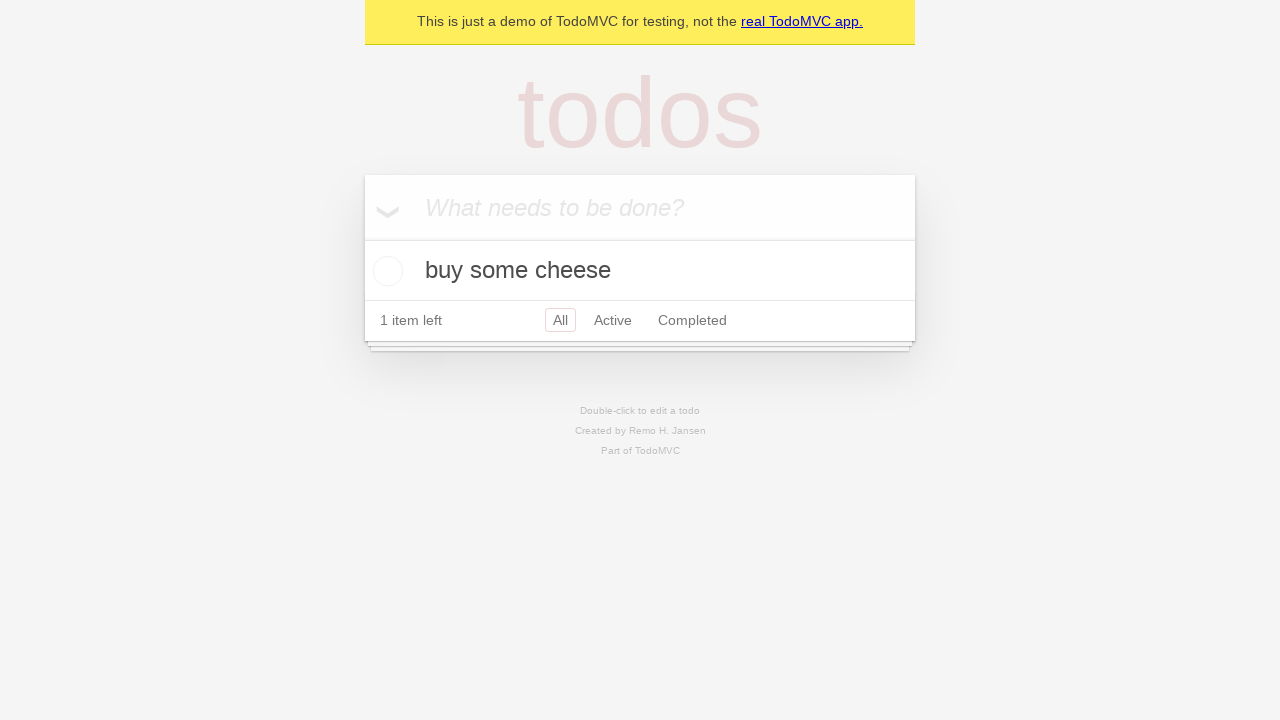

Filled todo input with 'feed the cat' on internal:attr=[placeholder="What needs to be done?"i]
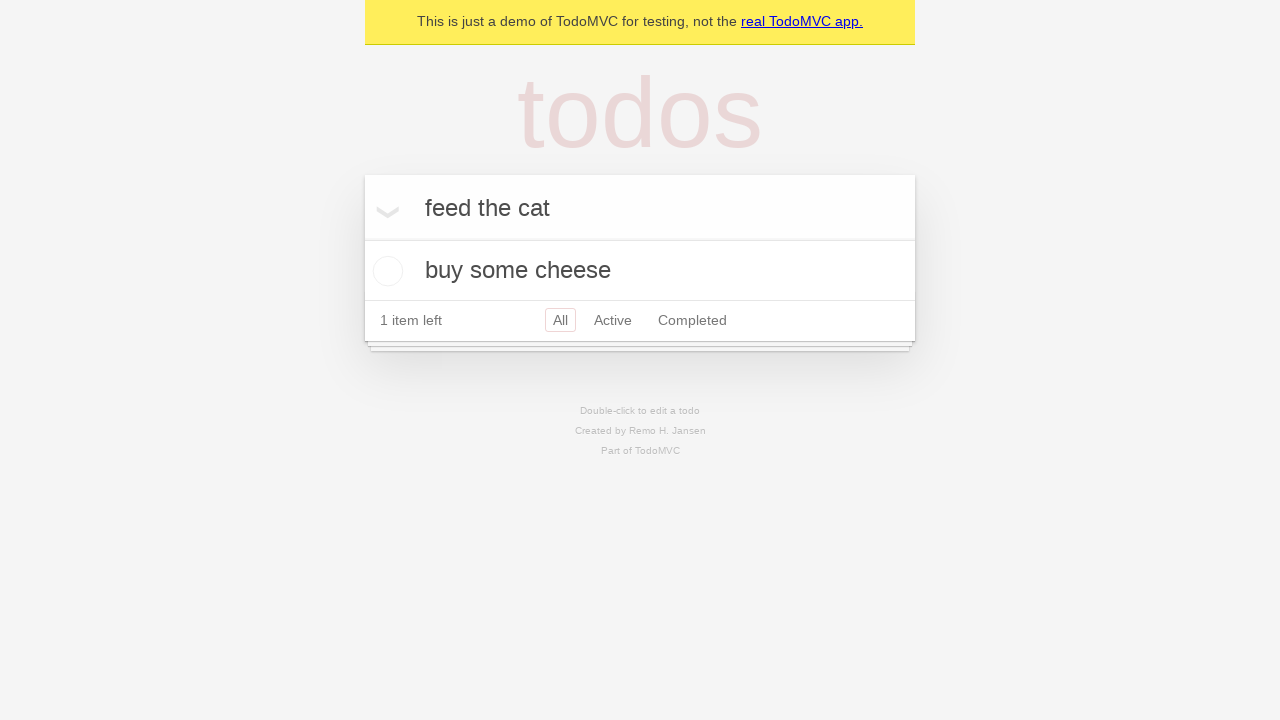

Pressed Enter to create second todo item on internal:attr=[placeholder="What needs to be done?"i]
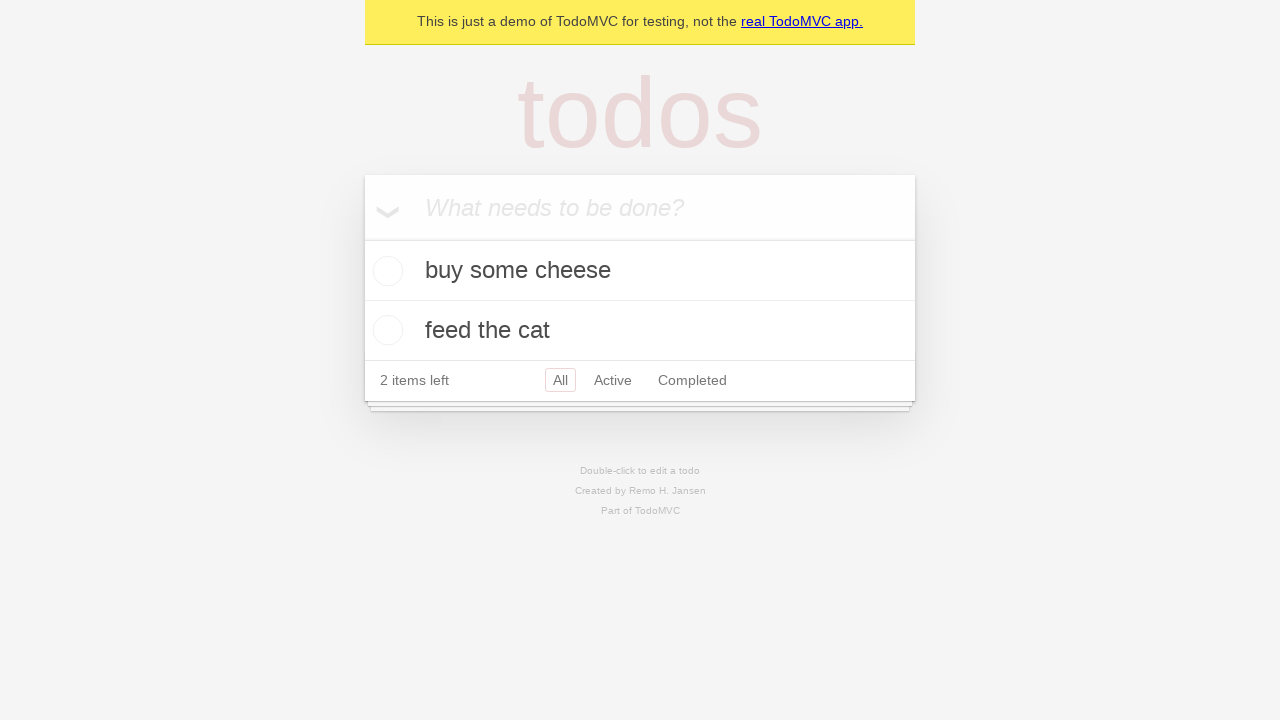

Filled todo input with 'book a doctors appointment' on internal:attr=[placeholder="What needs to be done?"i]
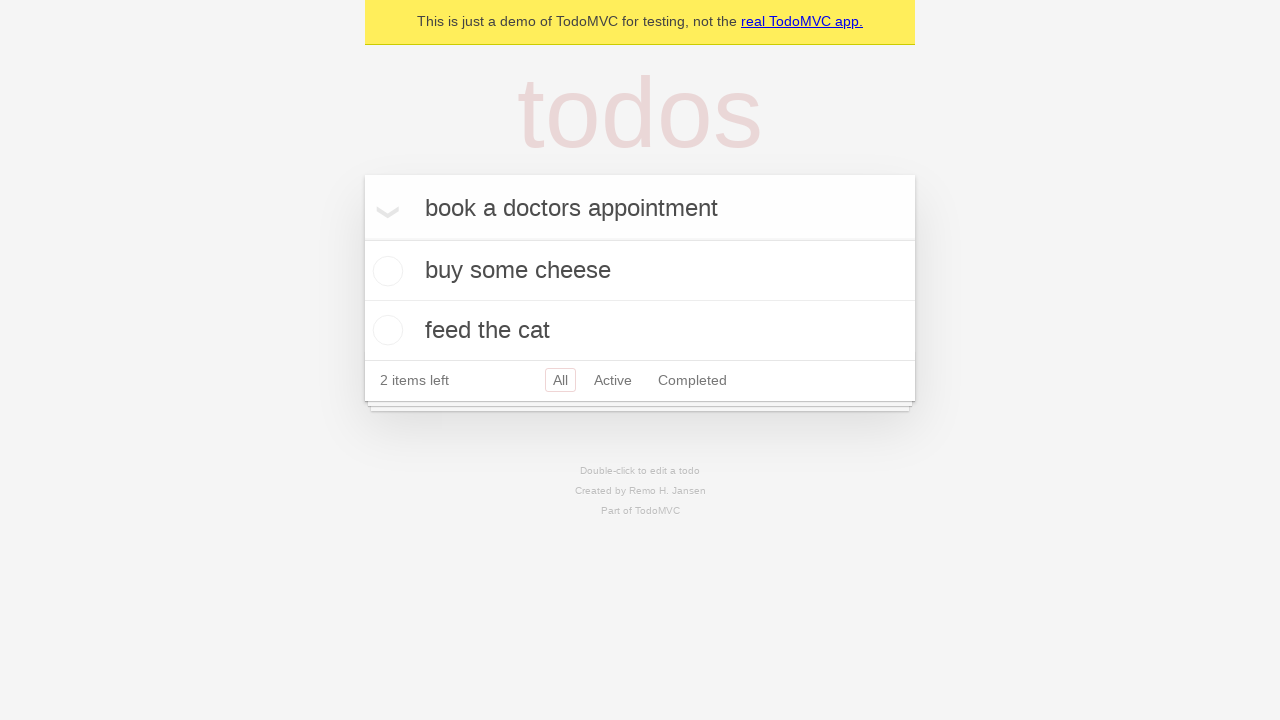

Pressed Enter to create third todo item on internal:attr=[placeholder="What needs to be done?"i]
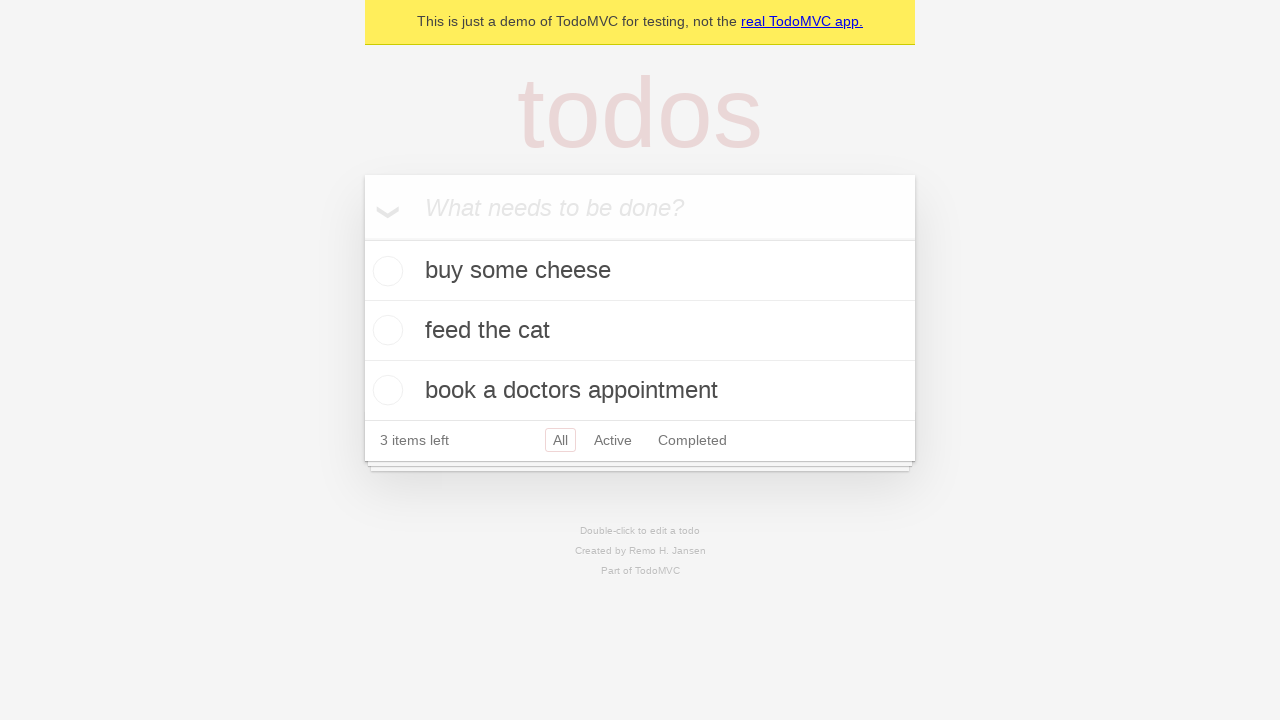

Marked second todo item as complete at (385, 330) on internal:testid=[data-testid="todo-item"s] >> nth=1 >> internal:role=checkbox
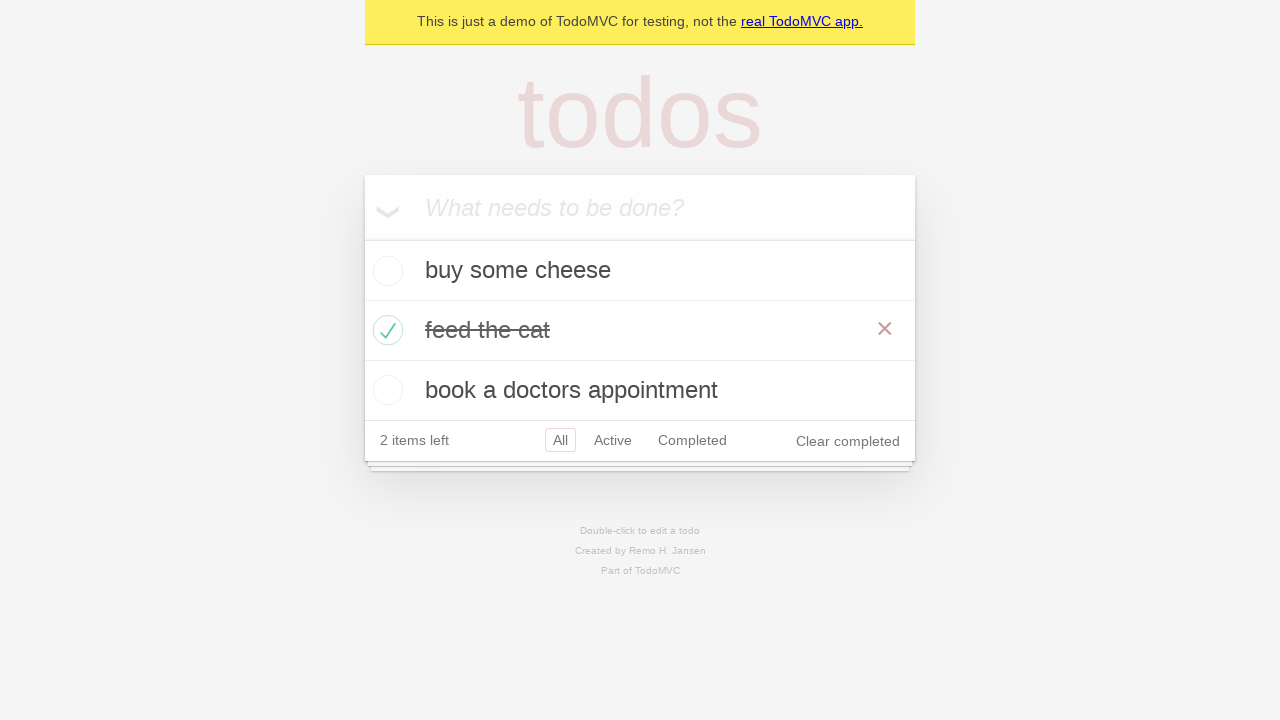

Clicked Active filter to display only incomplete items at (613, 440) on internal:role=link[name="Active"i]
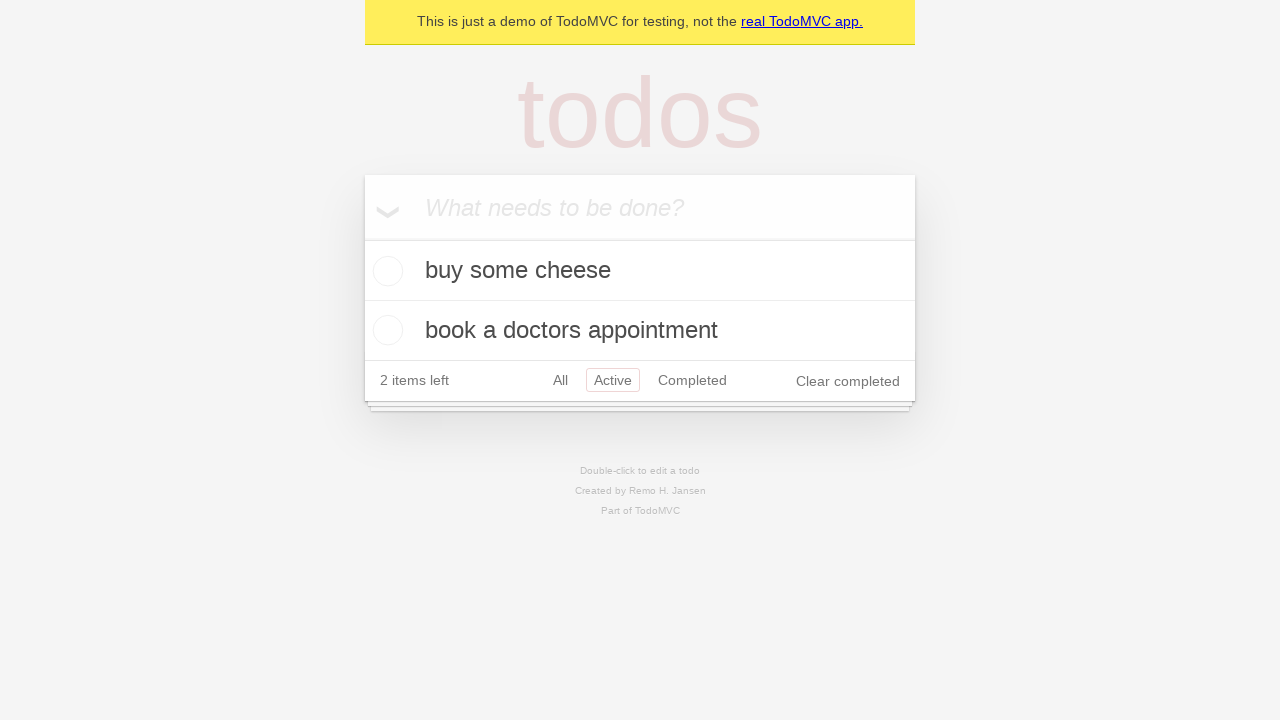

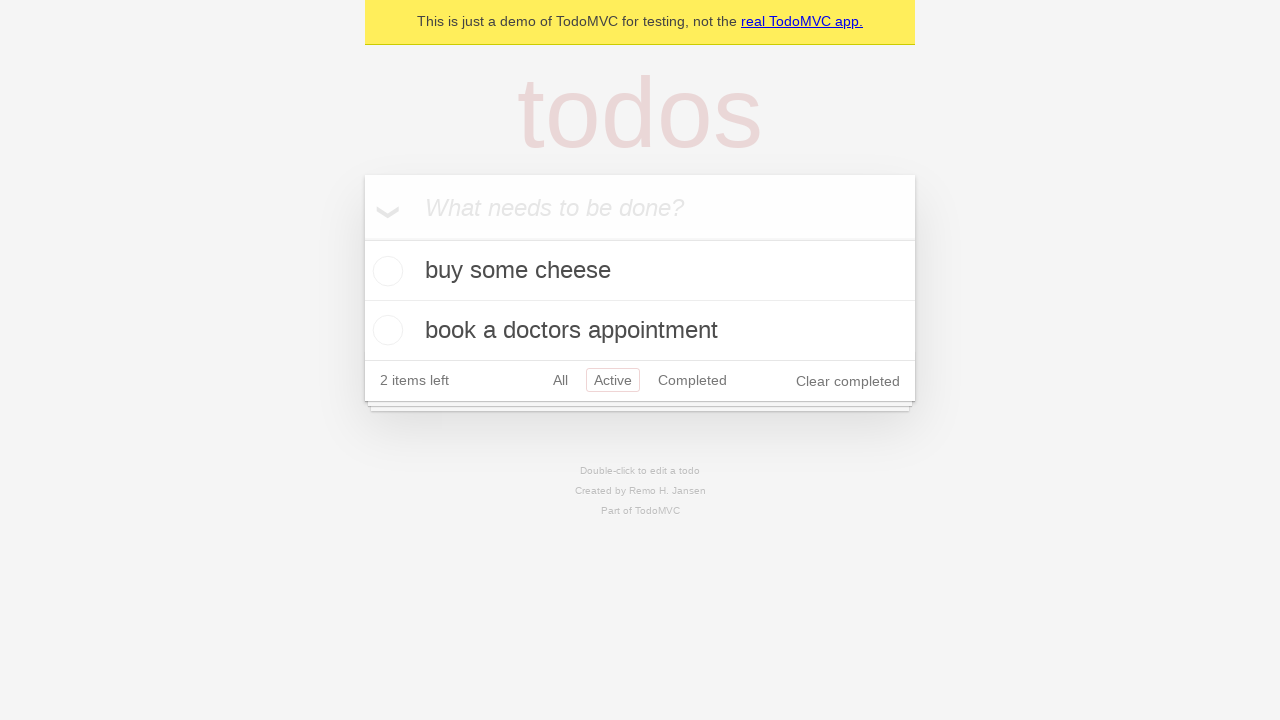